Navigates to Rediffmail homepage and retrieves the page title

Starting URL: http://rediffmail.com

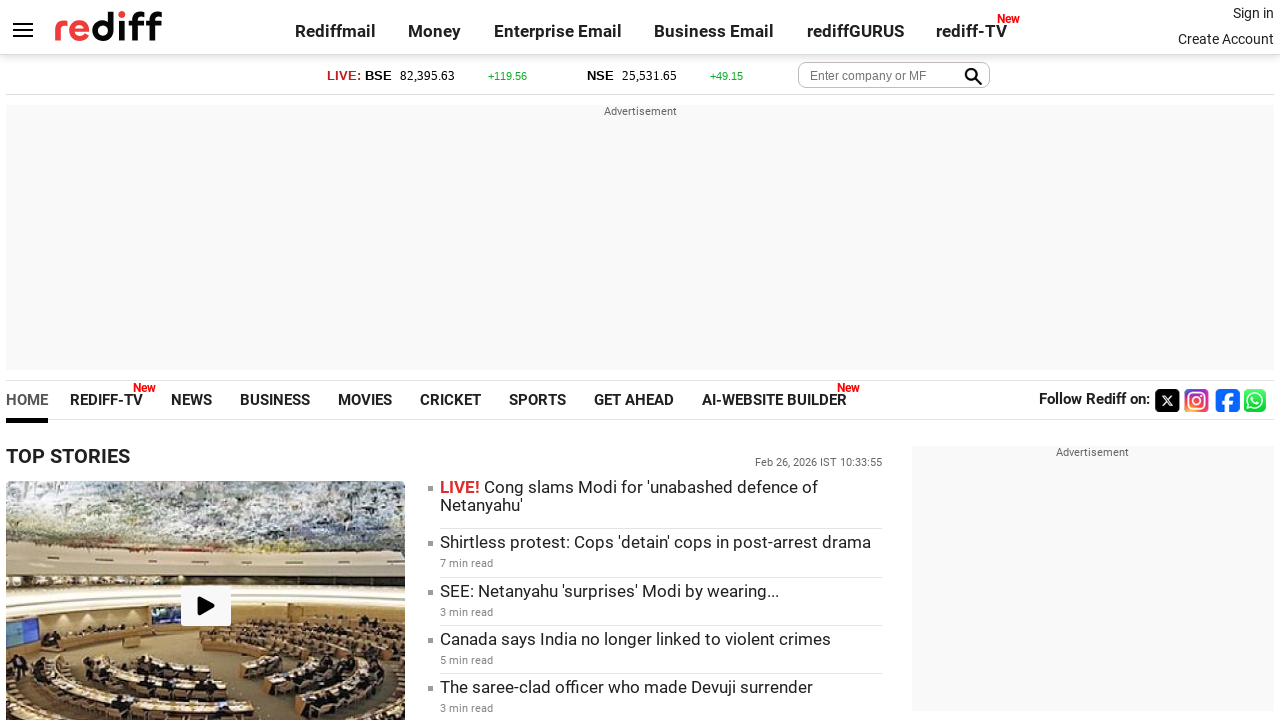

Navigated to Rediffmail homepage at http://rediffmail.com
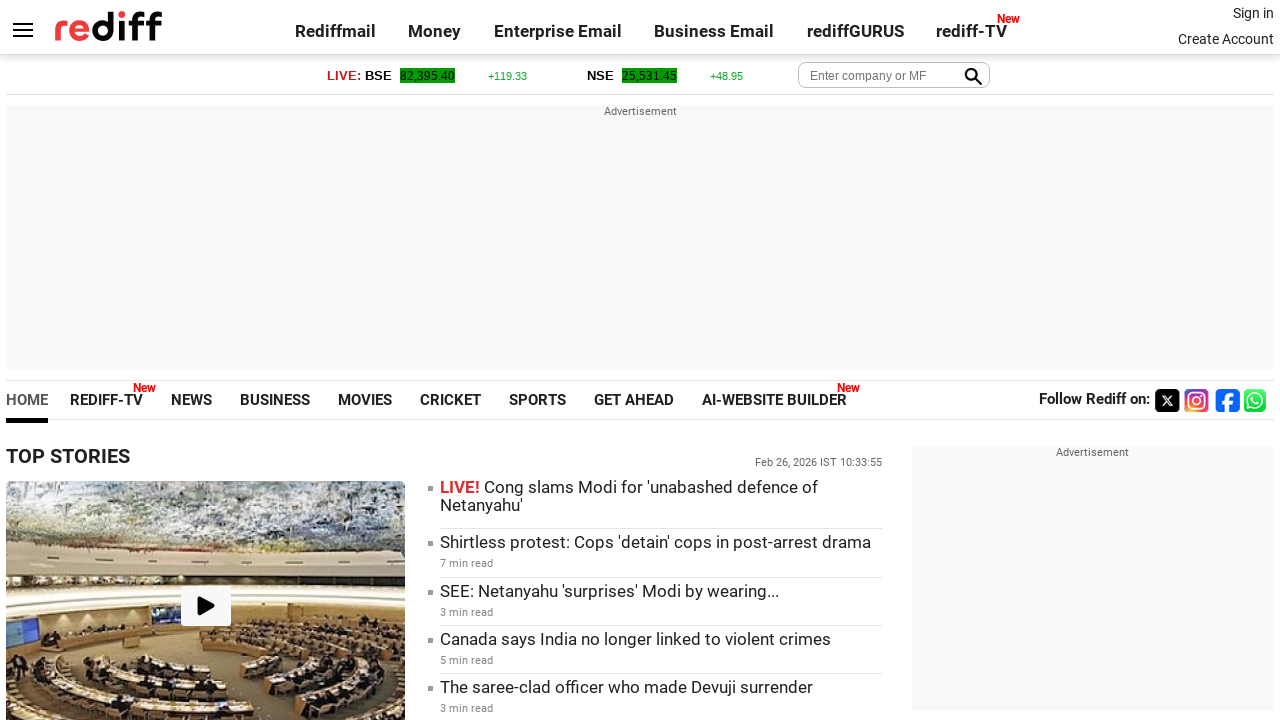

Retrieved page title: Rediff.com: News | Rediffmail | Stock Quotes | Rediff Gurus
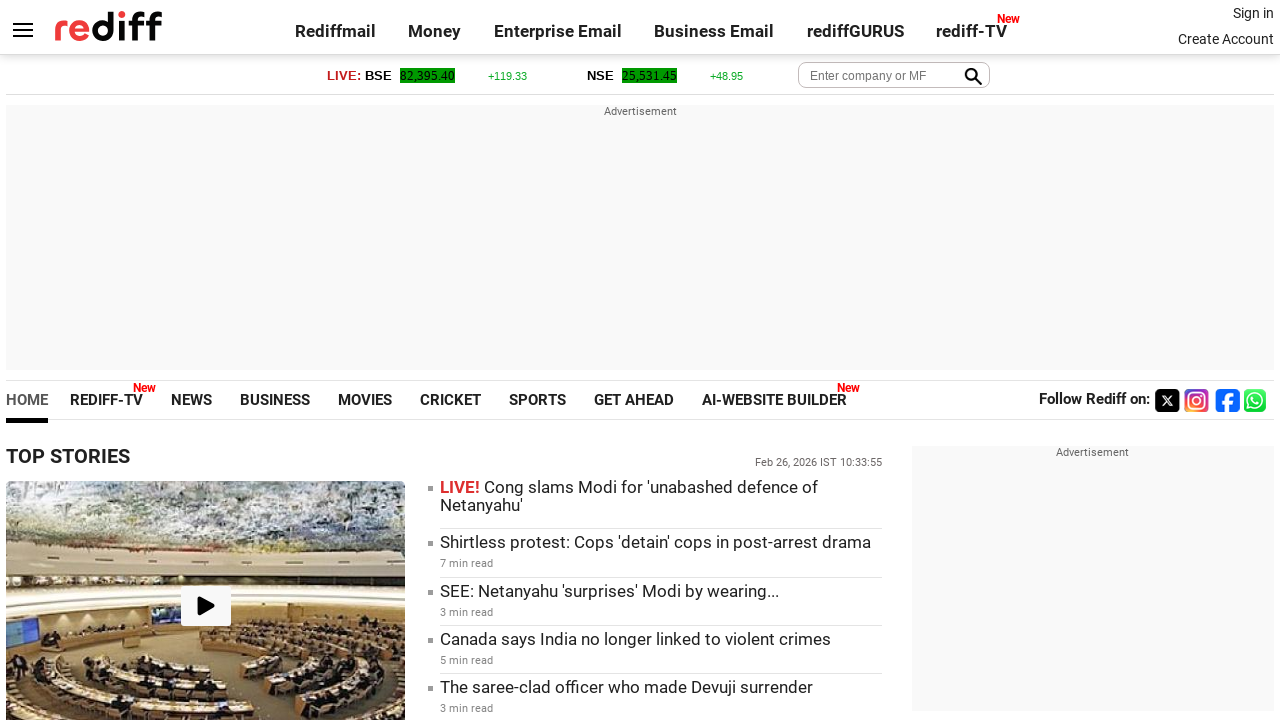

Printed page title to console
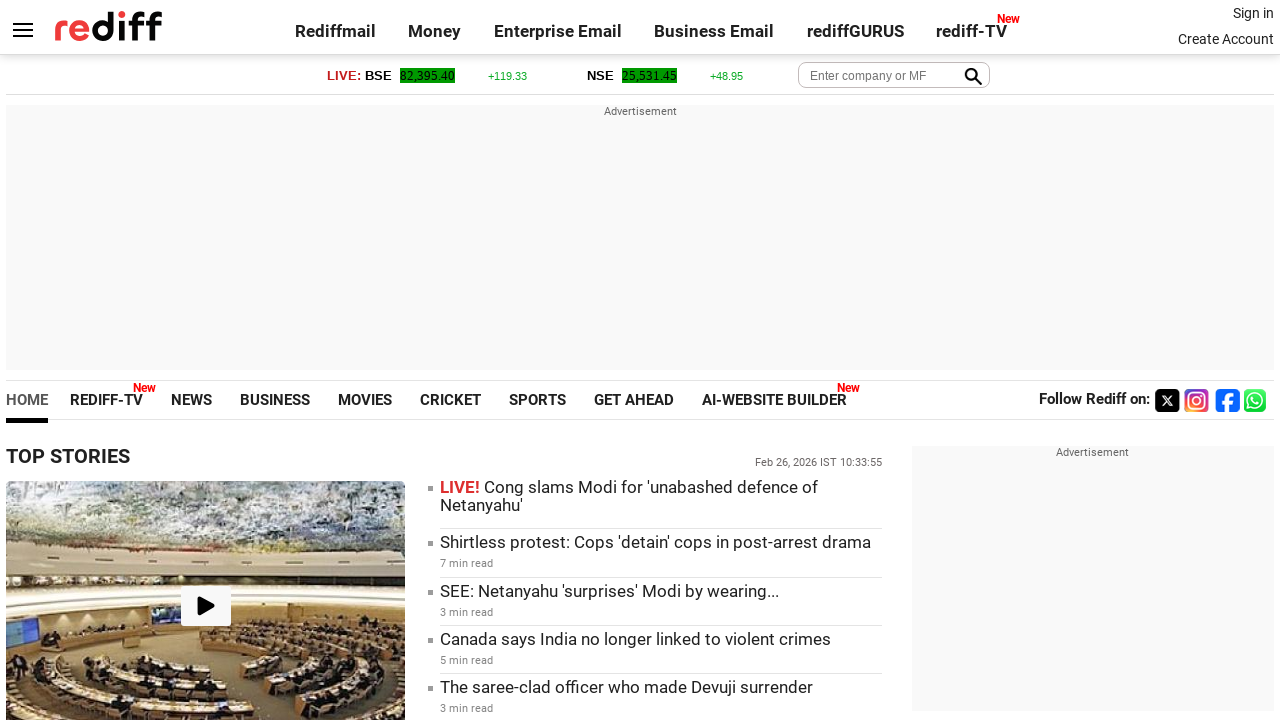

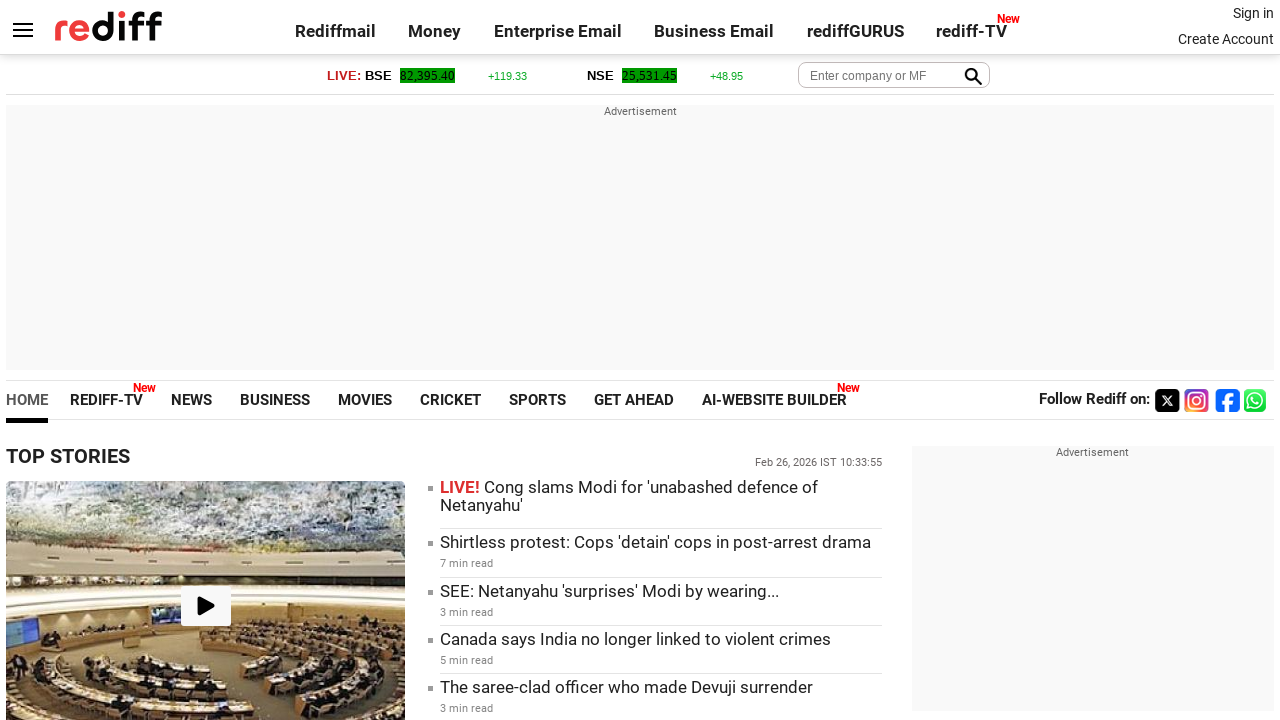